Tests nested iframe handling by navigating to the inner iframe tab, switching through multiple iframe levels, and entering text in an input field within the nested iframe

Starting URL: https://demo.automationtesting.in/Frames.html

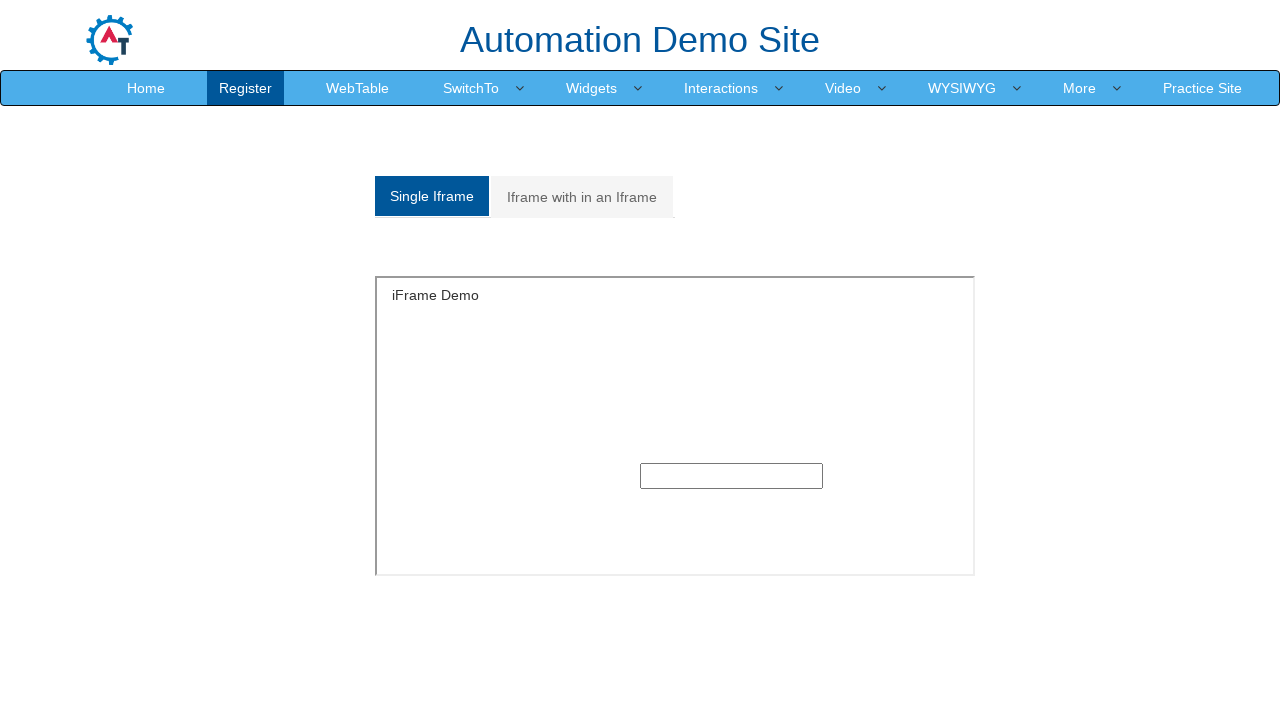

Clicked on the 'Iframe with in an Iframe' tab at (582, 197) on xpath=//a[normalize-space()='Iframe with in an Iframe']
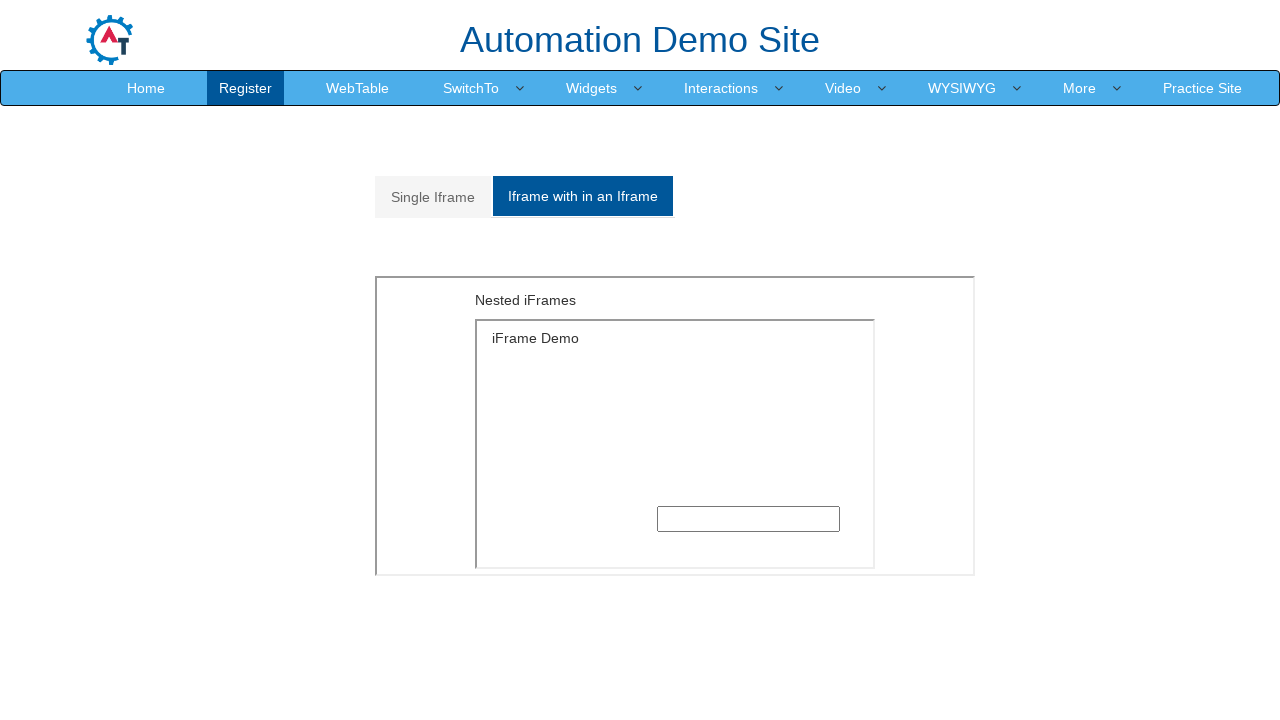

Located outer iframe with src='MultipleFrames.html'
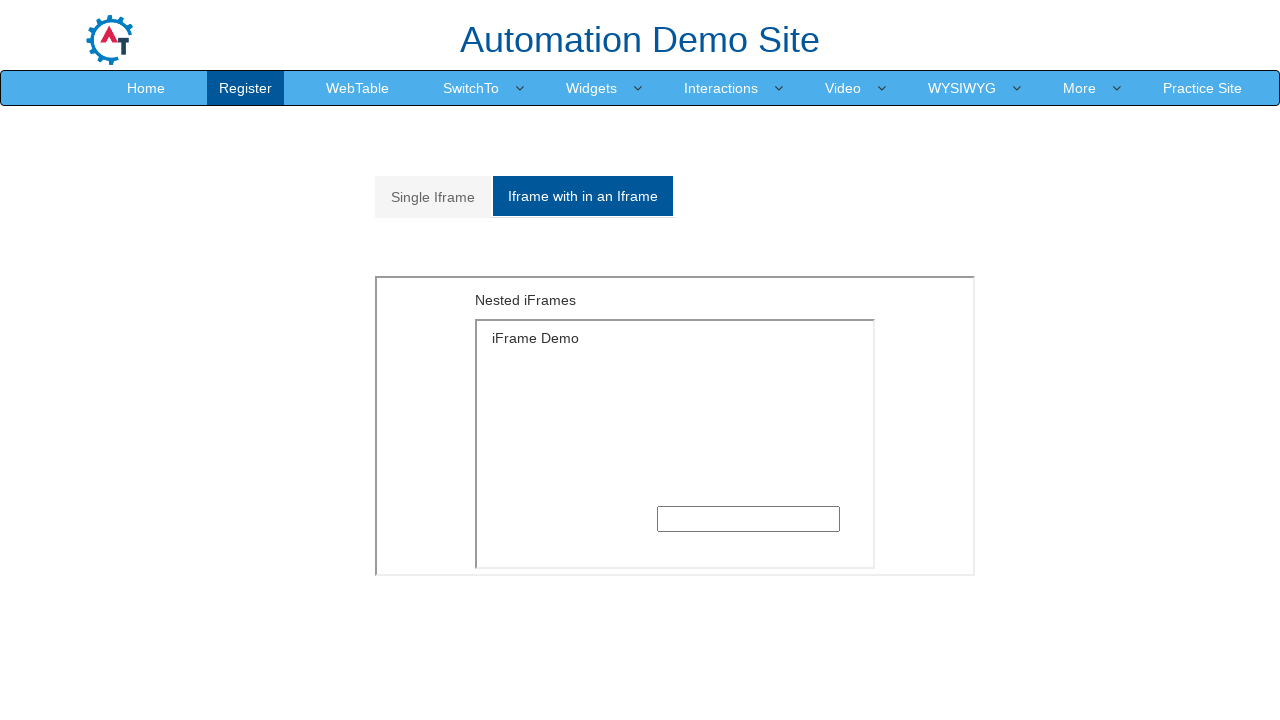

Located inner iframe nested within the outer iframe
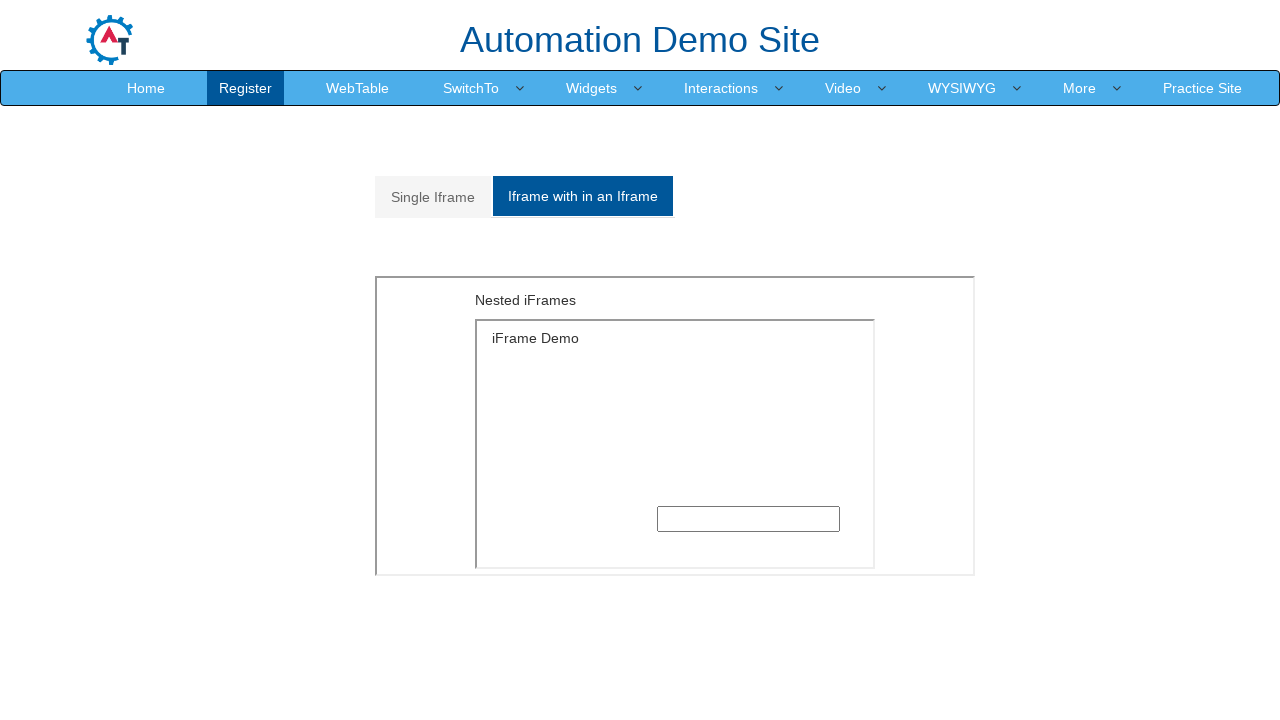

Entered 'Welcome' text in the input field within nested iframe on xpath=//iframe[@src='MultipleFrames.html'] >> internal:control=enter-frame >> xp
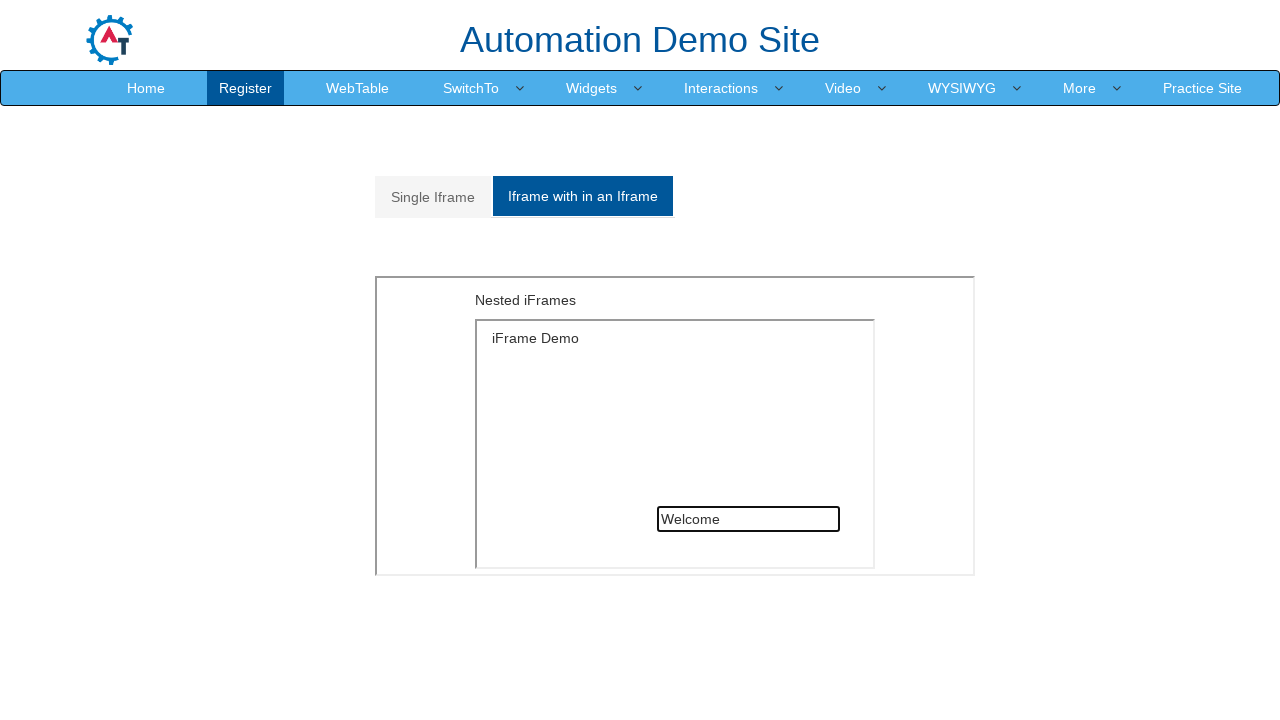

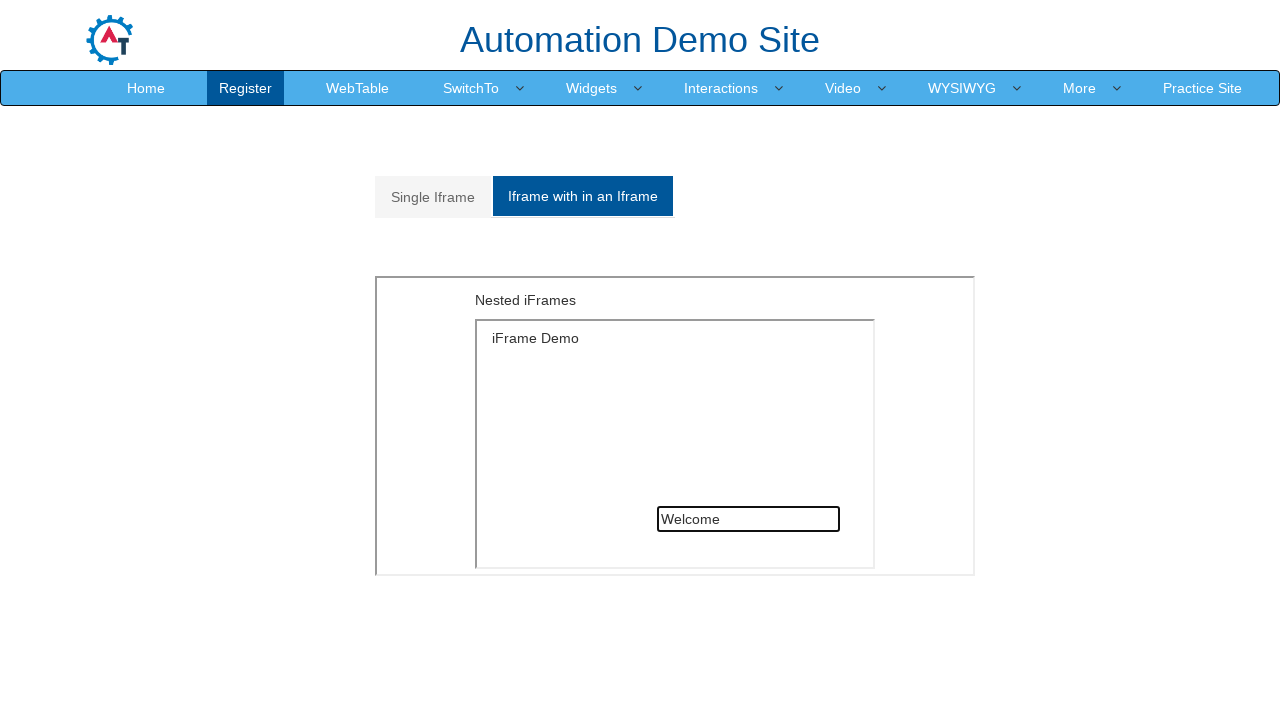